Tests scrolling to an element and filling form fields by entering a name and date on a scroll test page

Starting URL: https://formy-project.herokuapp.com/scroll

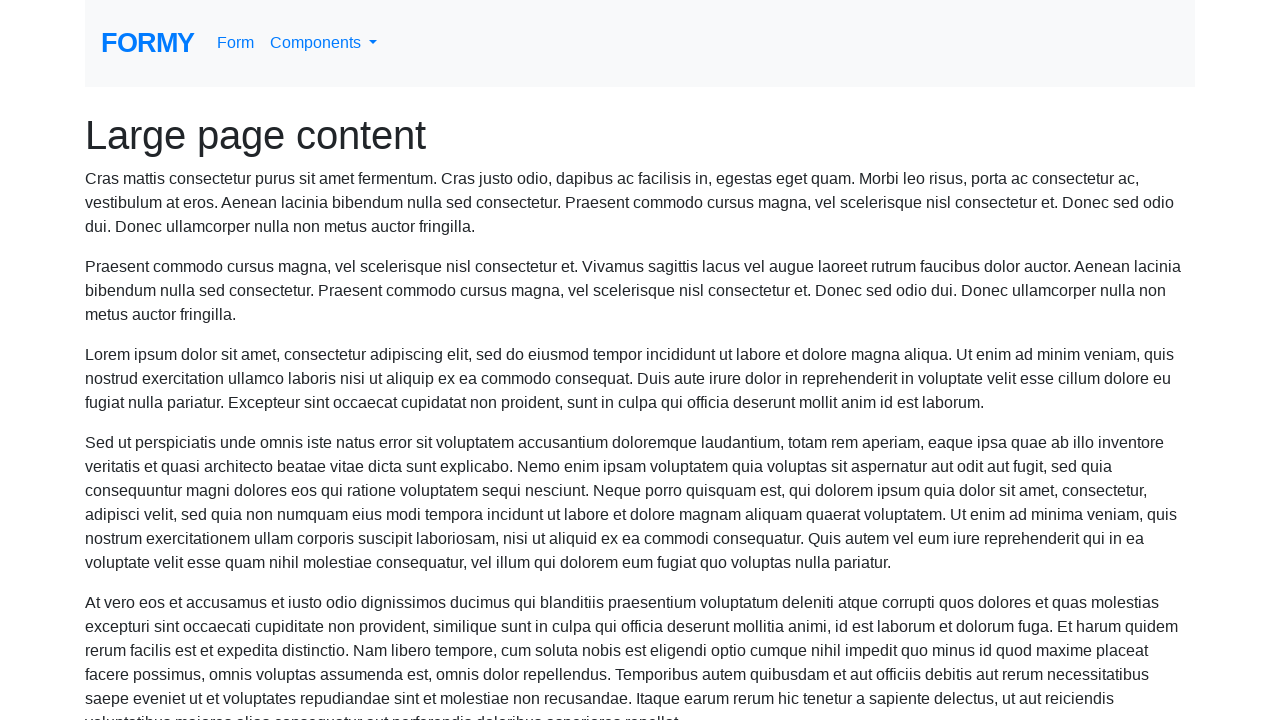

Scrolled to name field
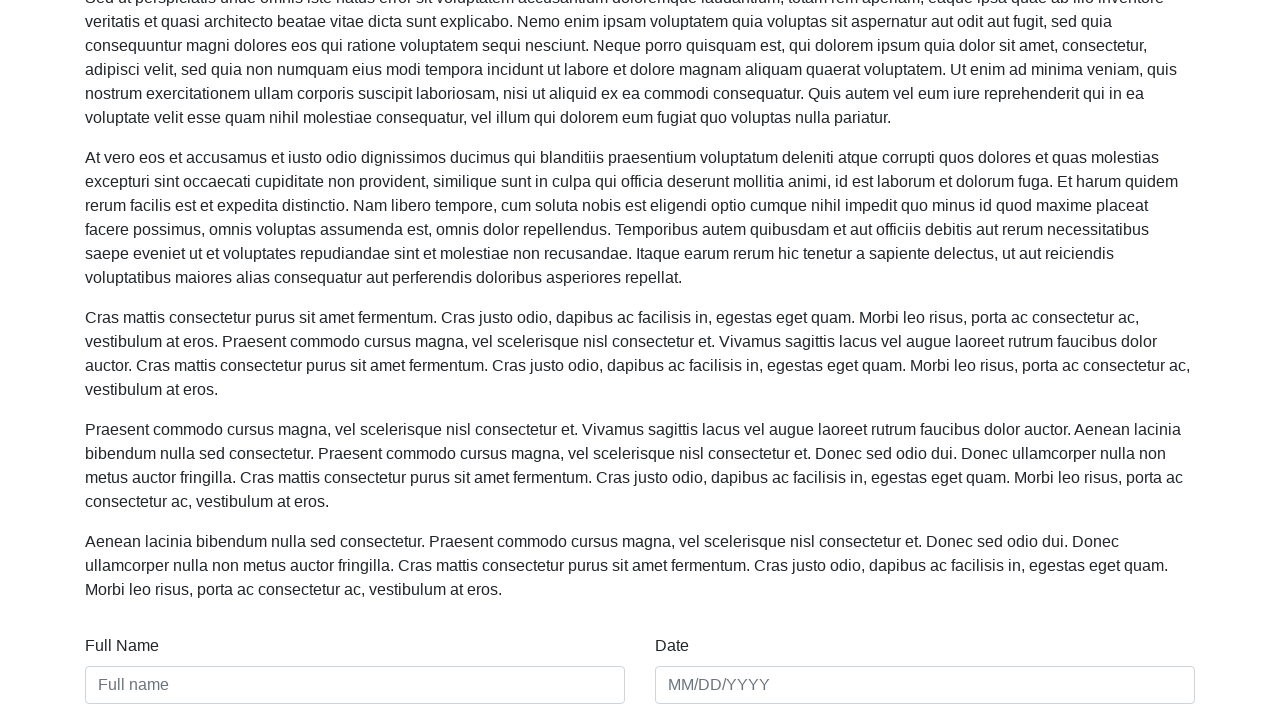

Filled name field with 'Ambika' on #name
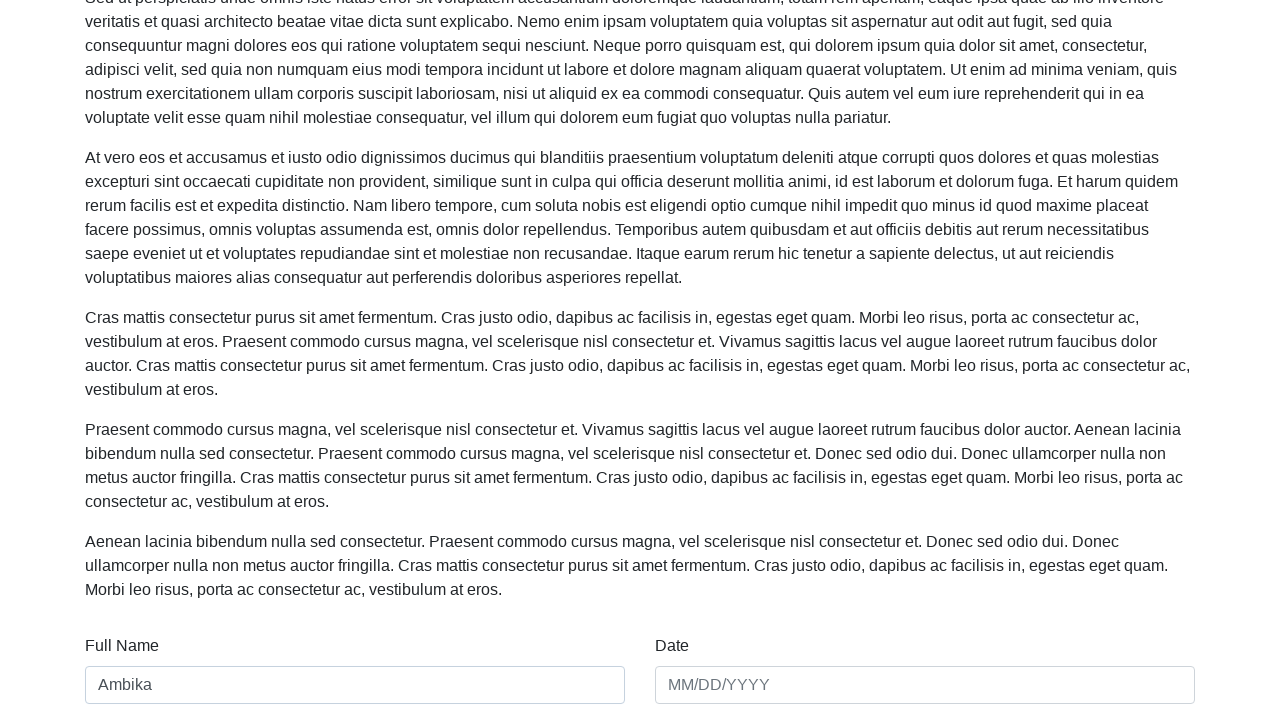

Filled date field with '09/15/2021' on #date
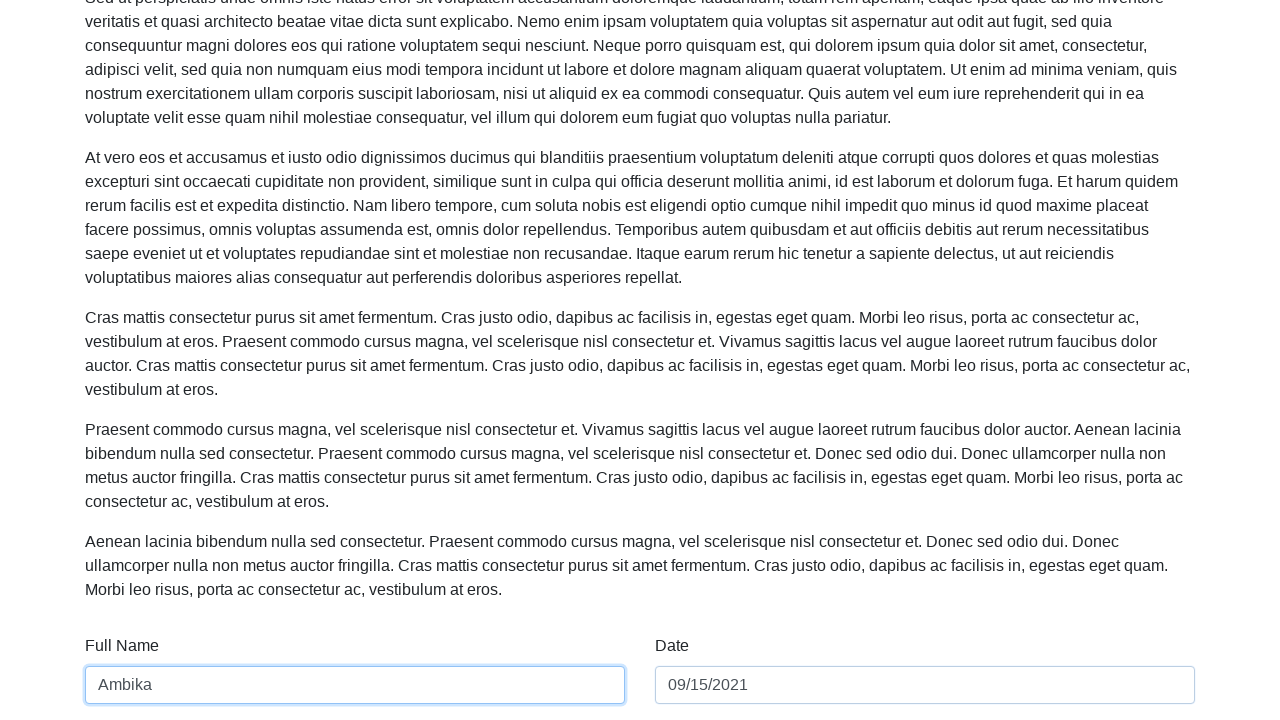

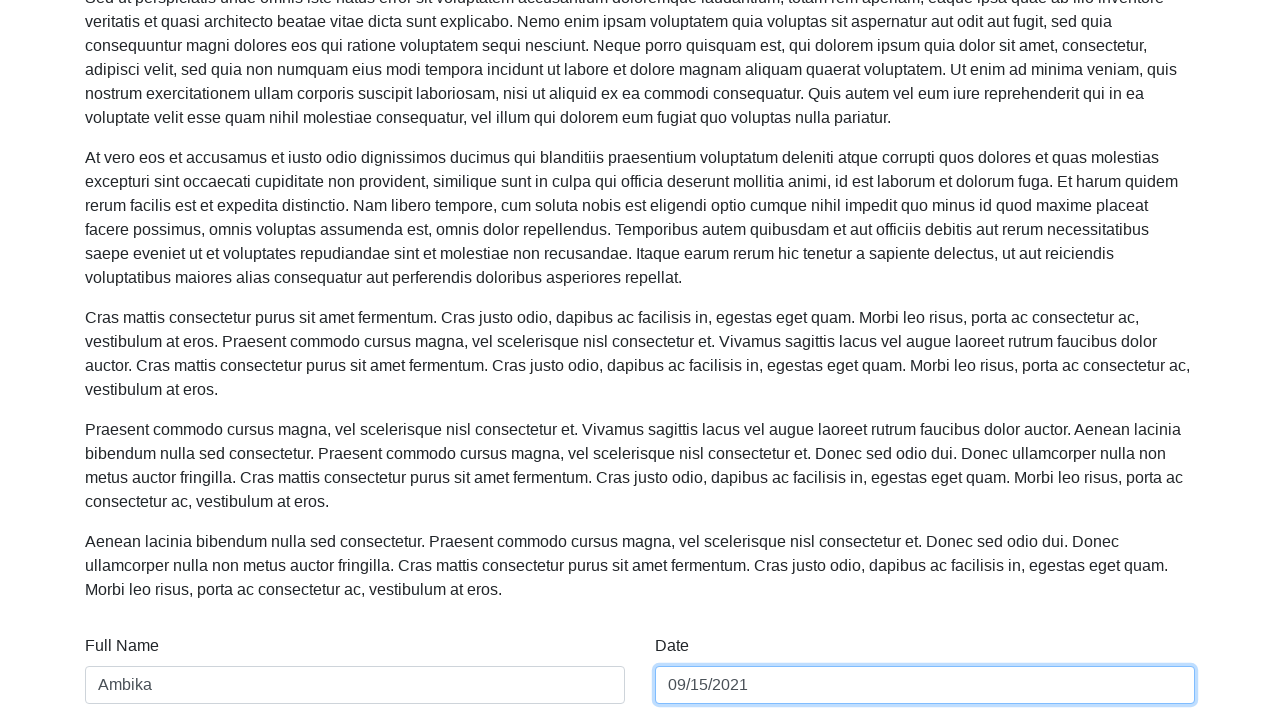